Tests drag and drop functionality by dragging an element from source to target on the jQuery UI droppable demo page

Starting URL: http://jqueryui.com/resources/demos/droppable/default.html

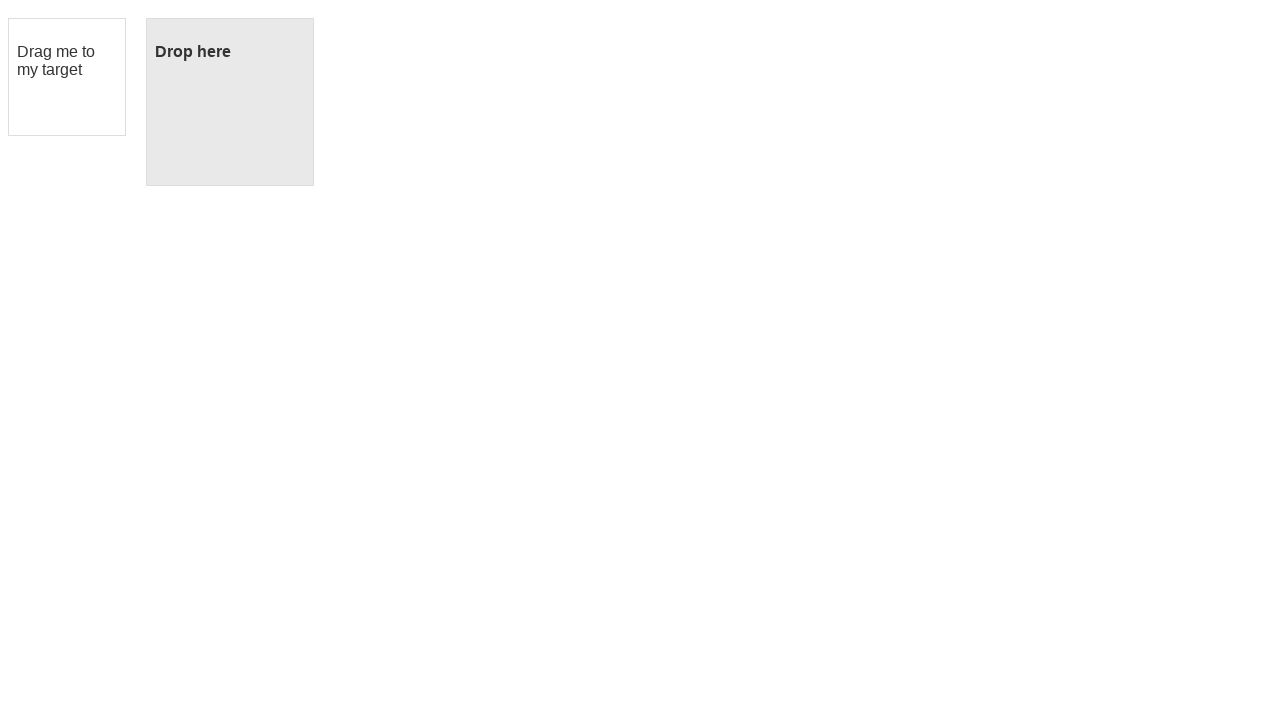

Waited for draggable element to appear in DOM
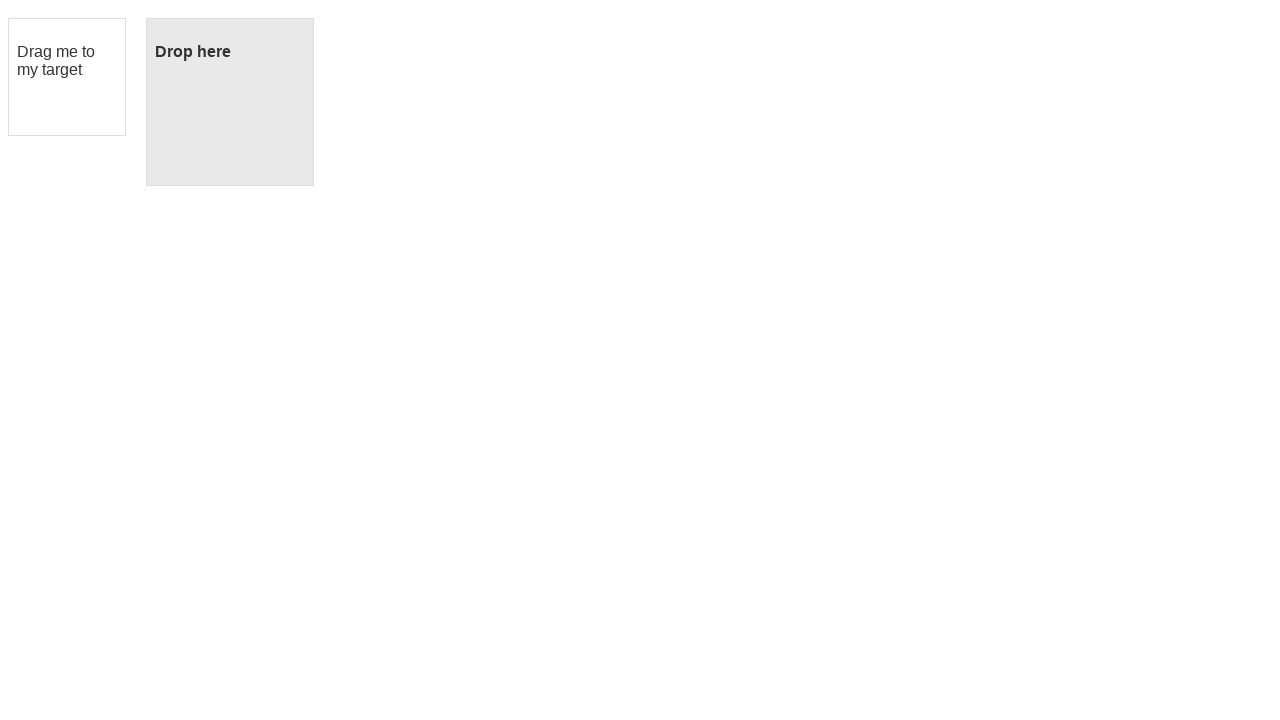

Dragged item from source (#draggable) to target (#droppable) at (230, 102)
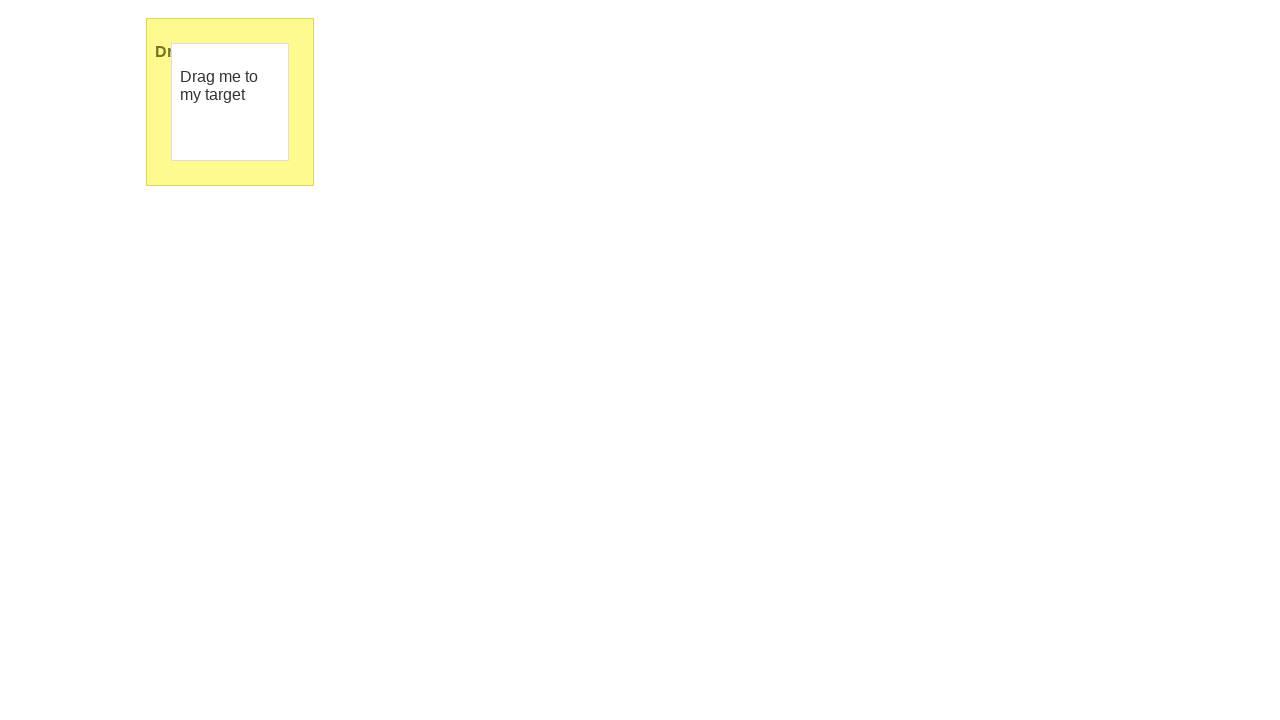

Verified drop was successful by confirming 'Dropped' text appears
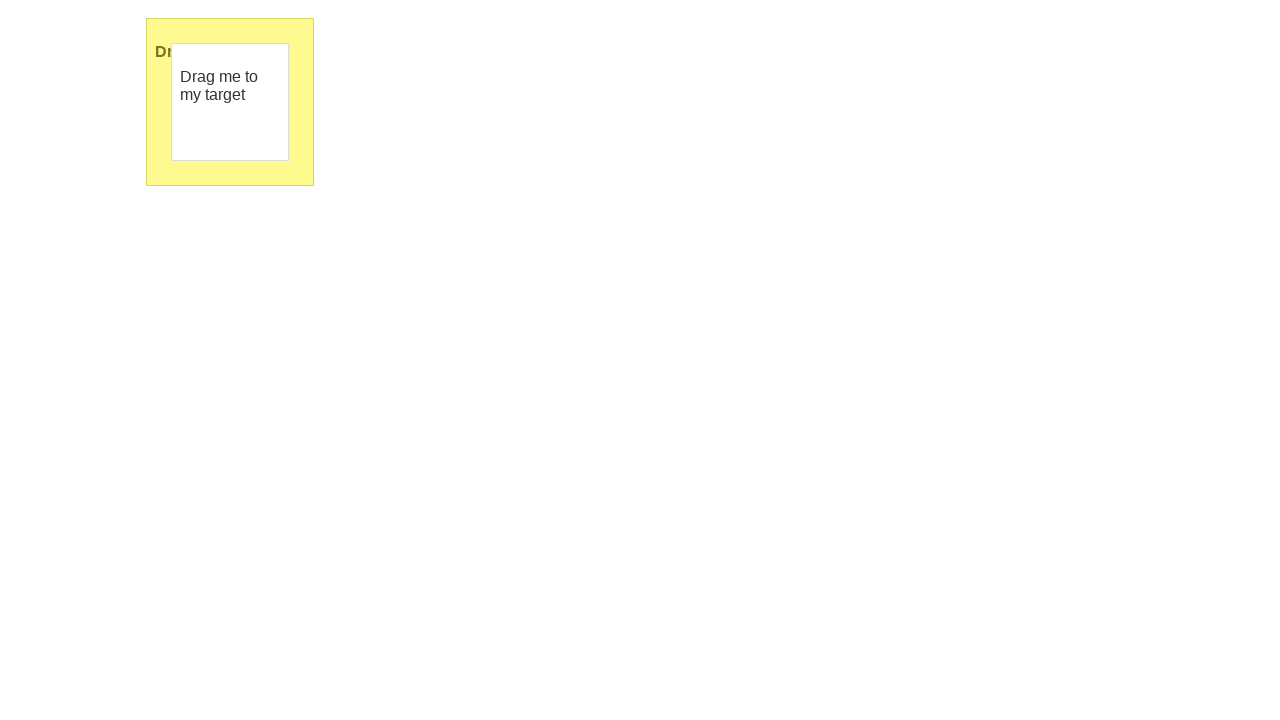

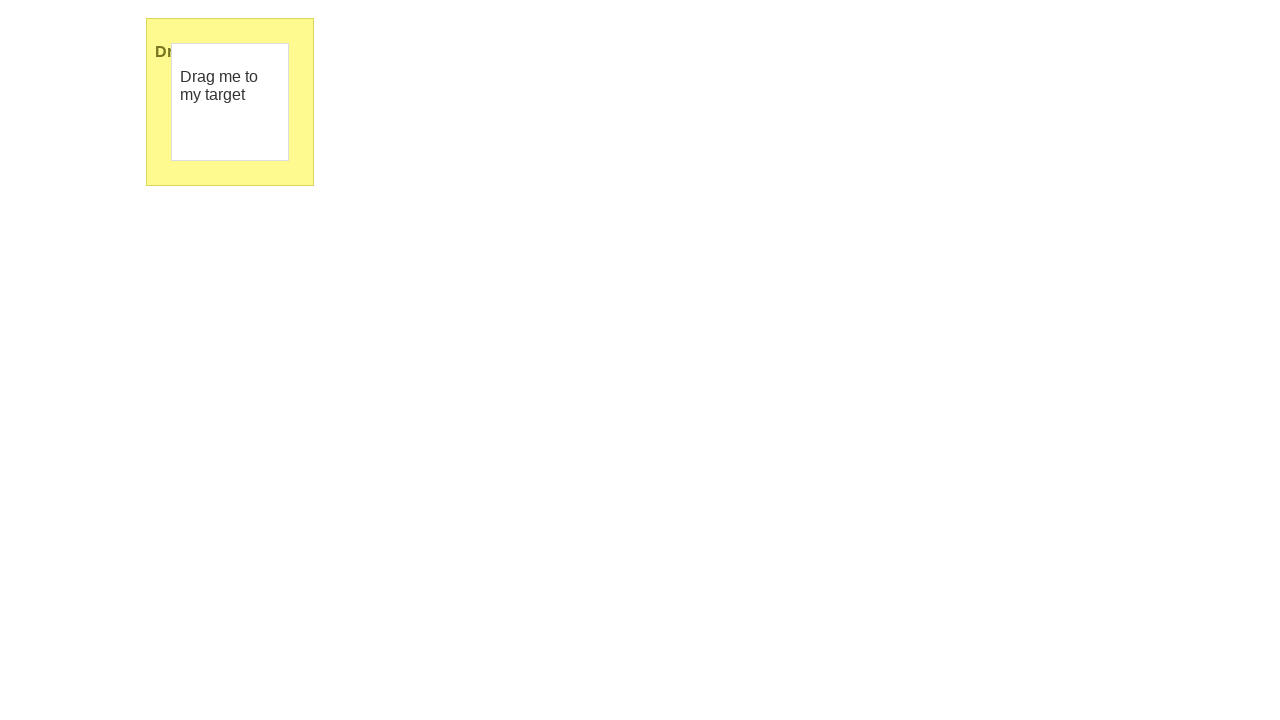